Tests dropdown selection using three different methods: selectByIndex, selectByValue, and selectByVisibleText for year, month, and day dropdowns

Starting URL: https://testcenter.techproeducation.com/index.php?page=dropdown

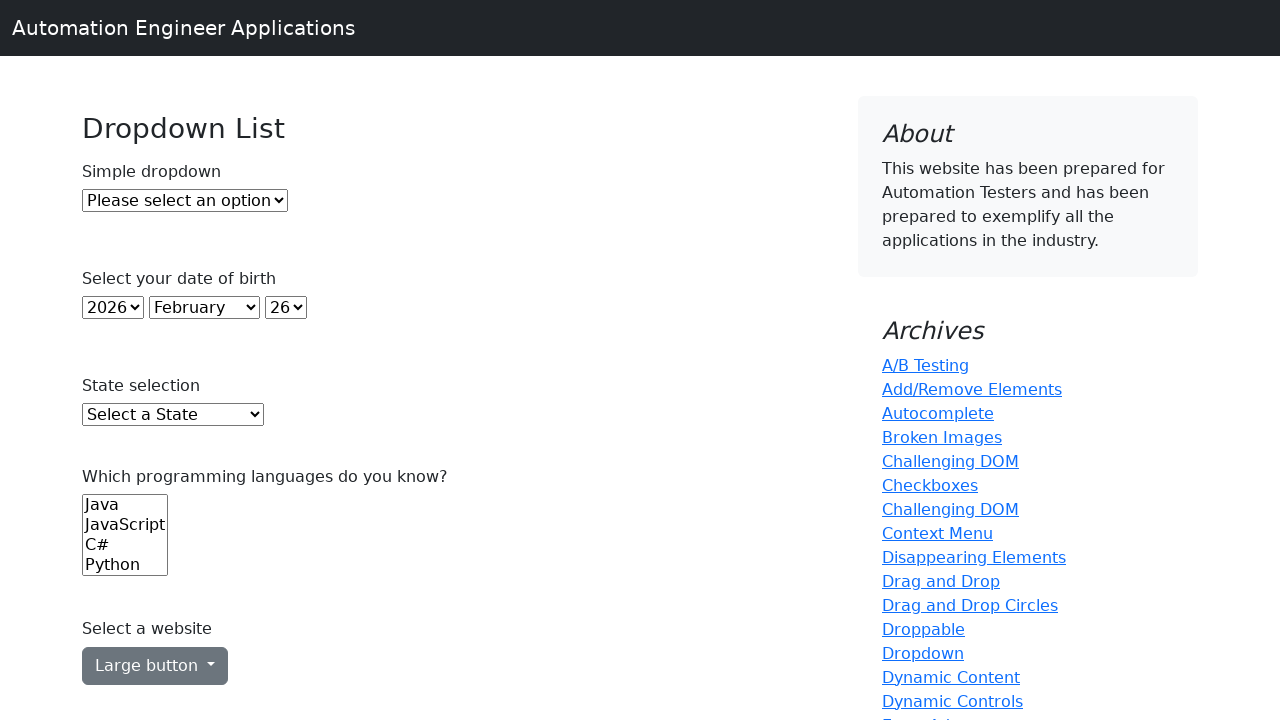

Selected year dropdown by index 0 (first option) on #year
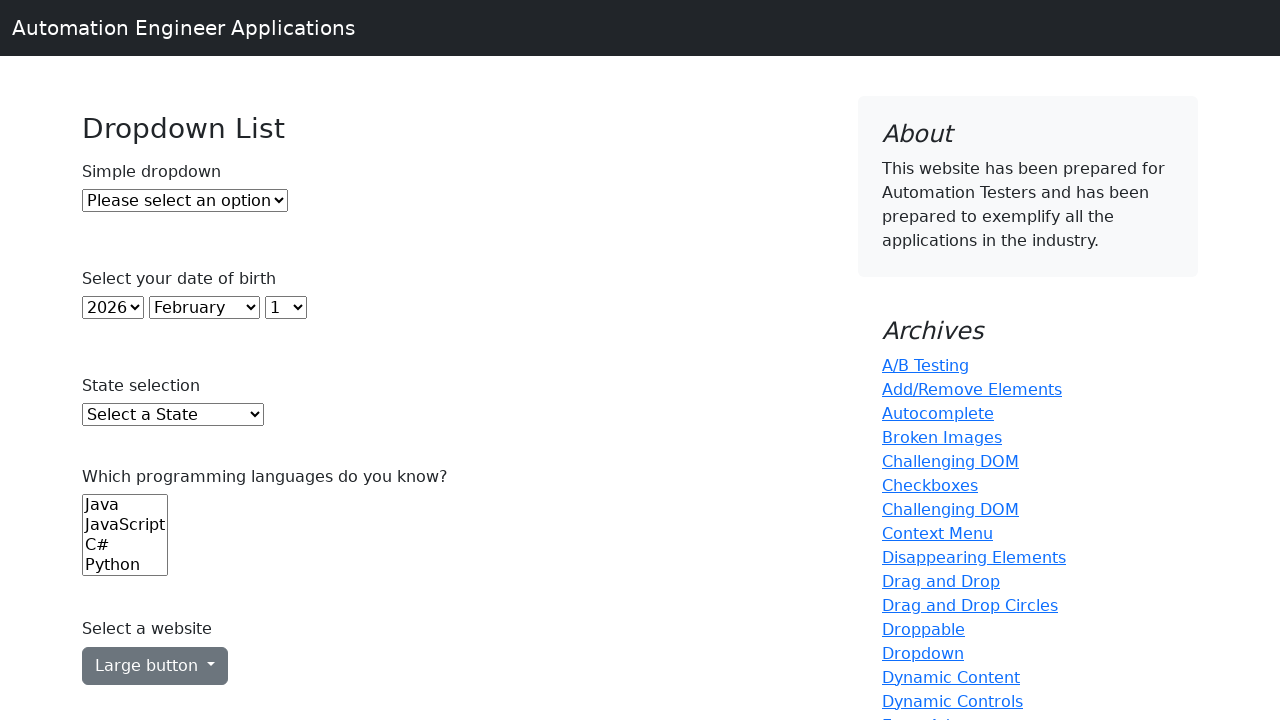

Selected month dropdown by value '4' (May) on #month
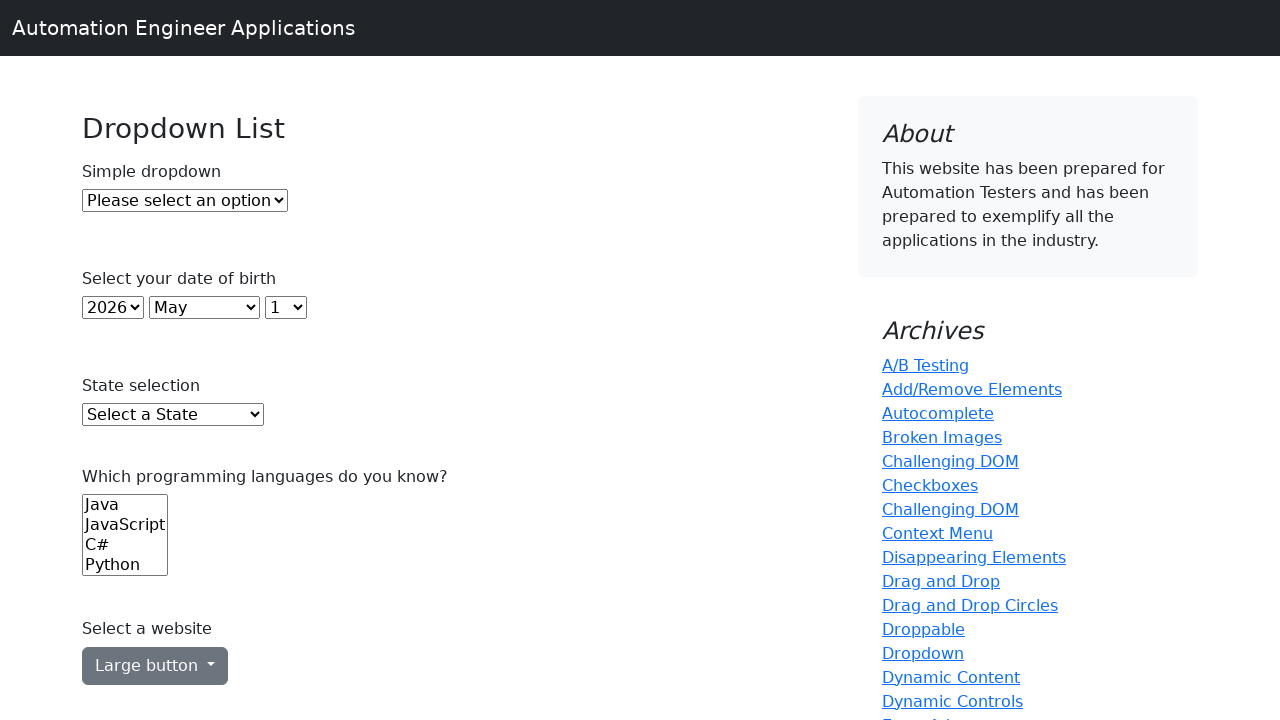

Selected day dropdown by visible text '15' on #day
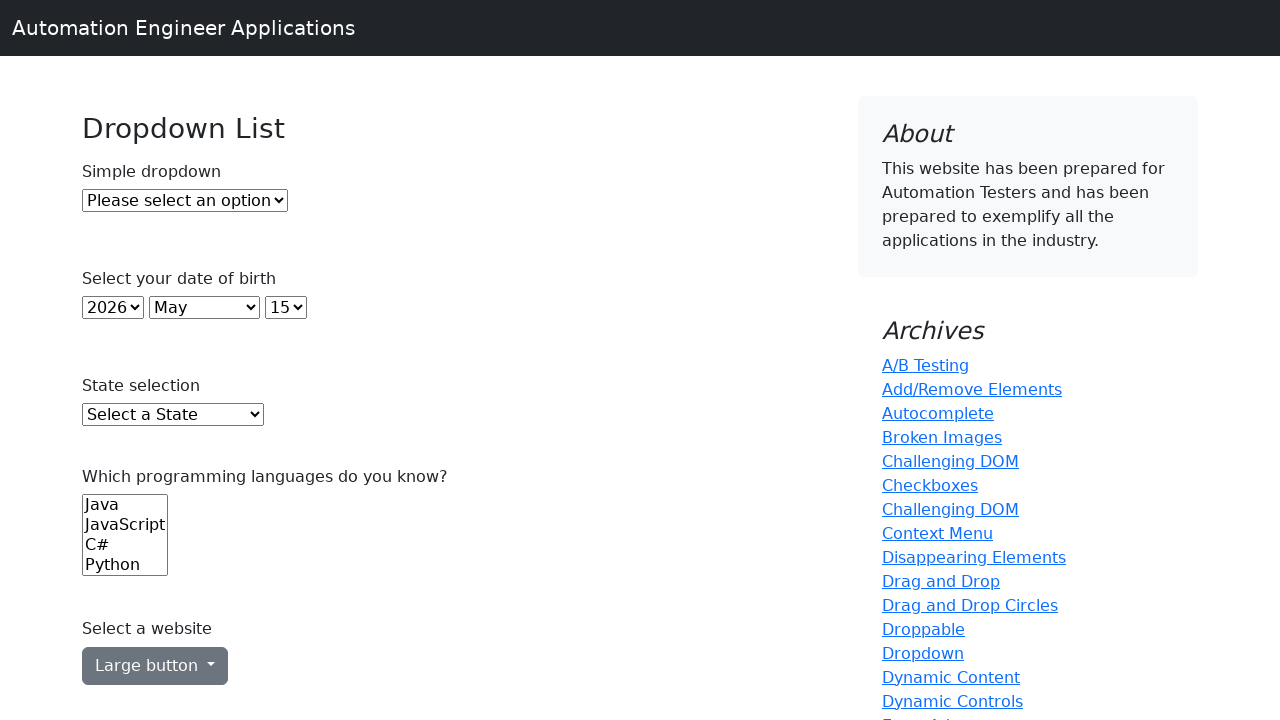

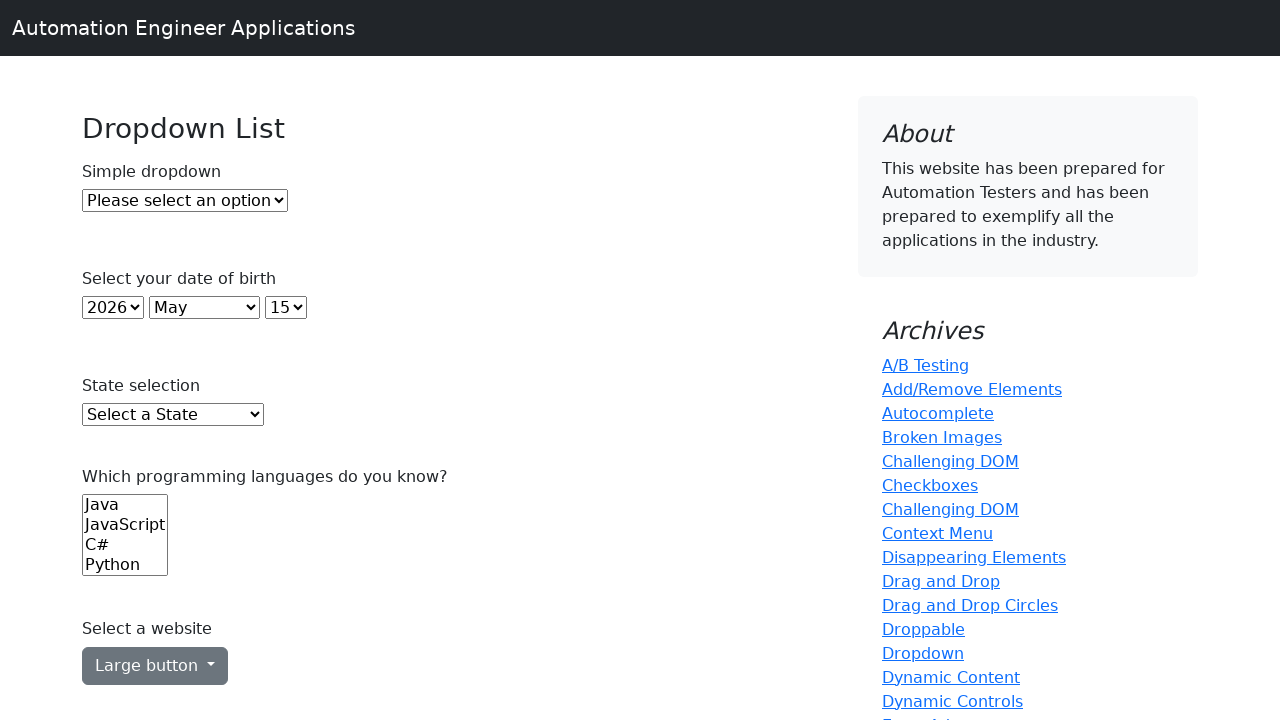